Tests registration form by filling required fields (name, surname, email) and verifying successful registration message

Starting URL: http://suninjuly.github.io/registration1.html

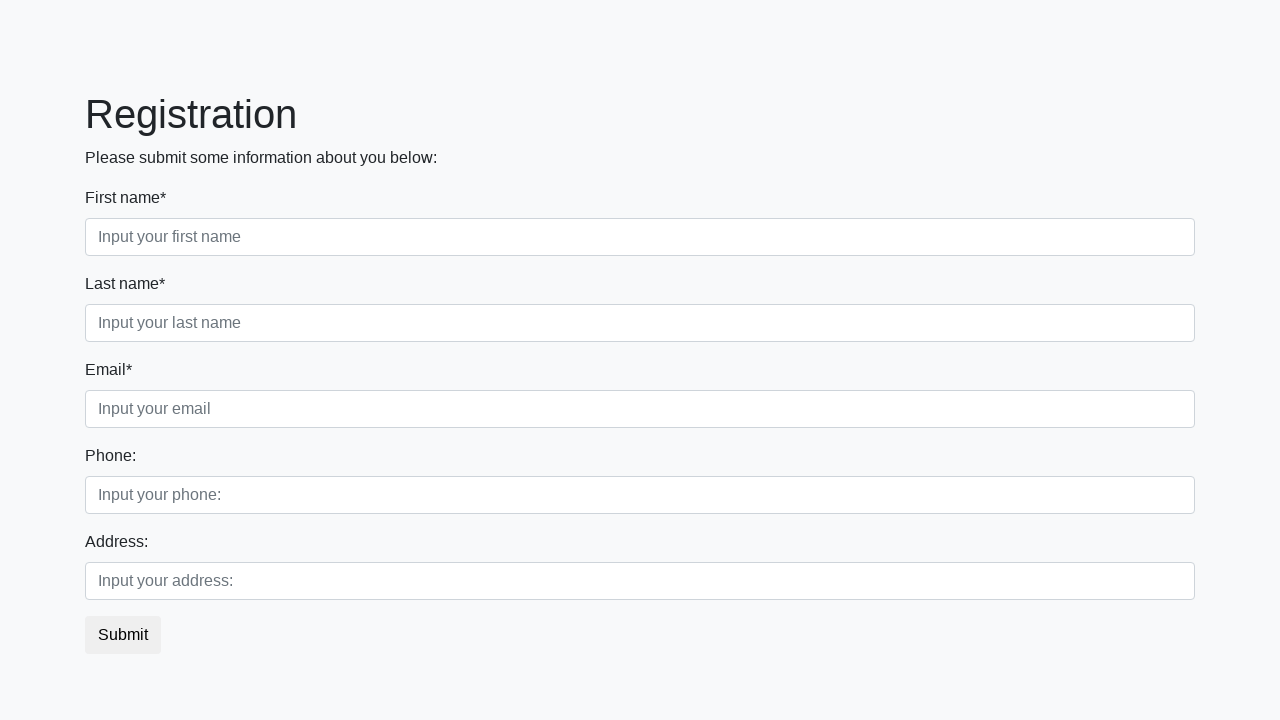

Filled first name field with 'Name' on .first_block input.first
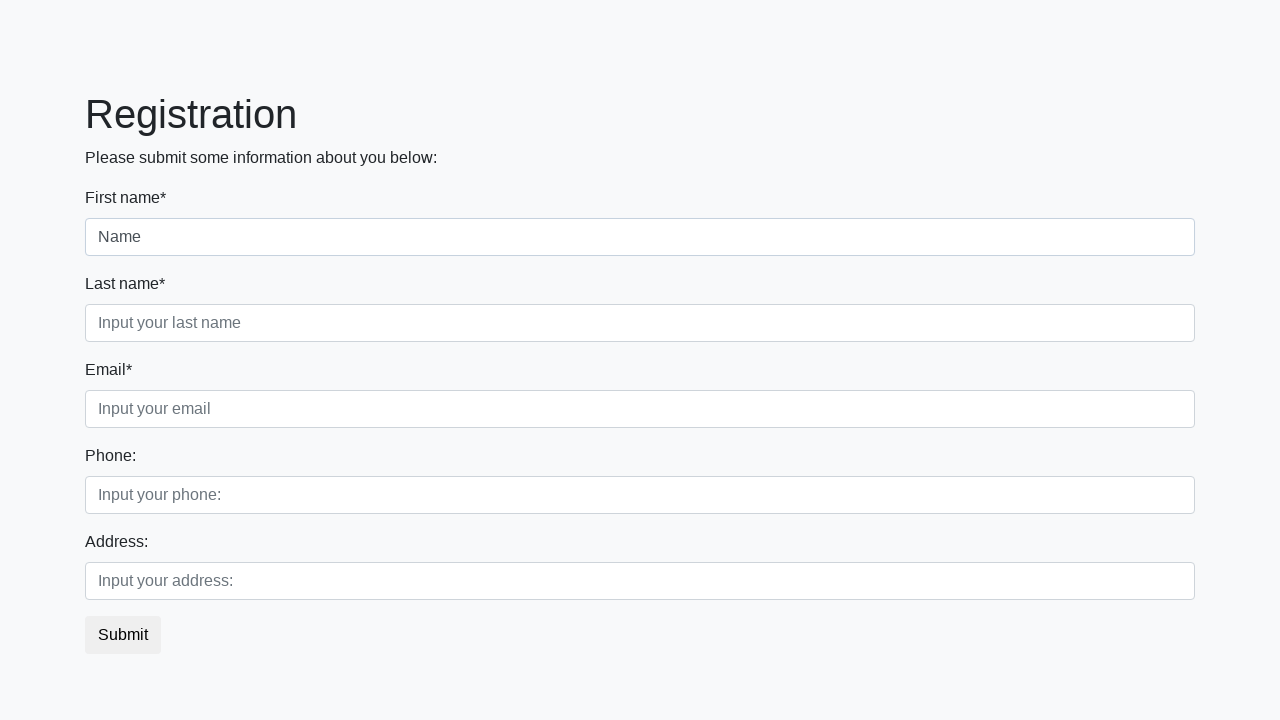

Filled surname field with 'Surname' on .first_block input.second
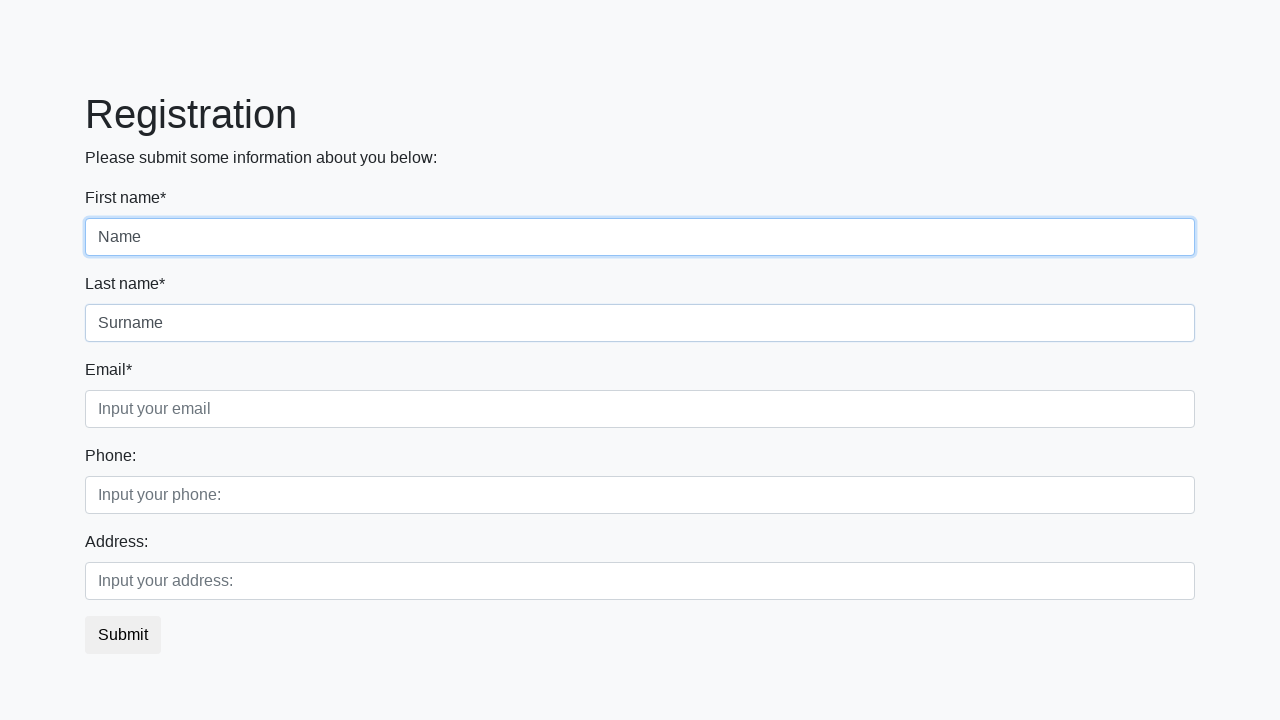

Filled email field with 'third@email.com' on .first_block input.third
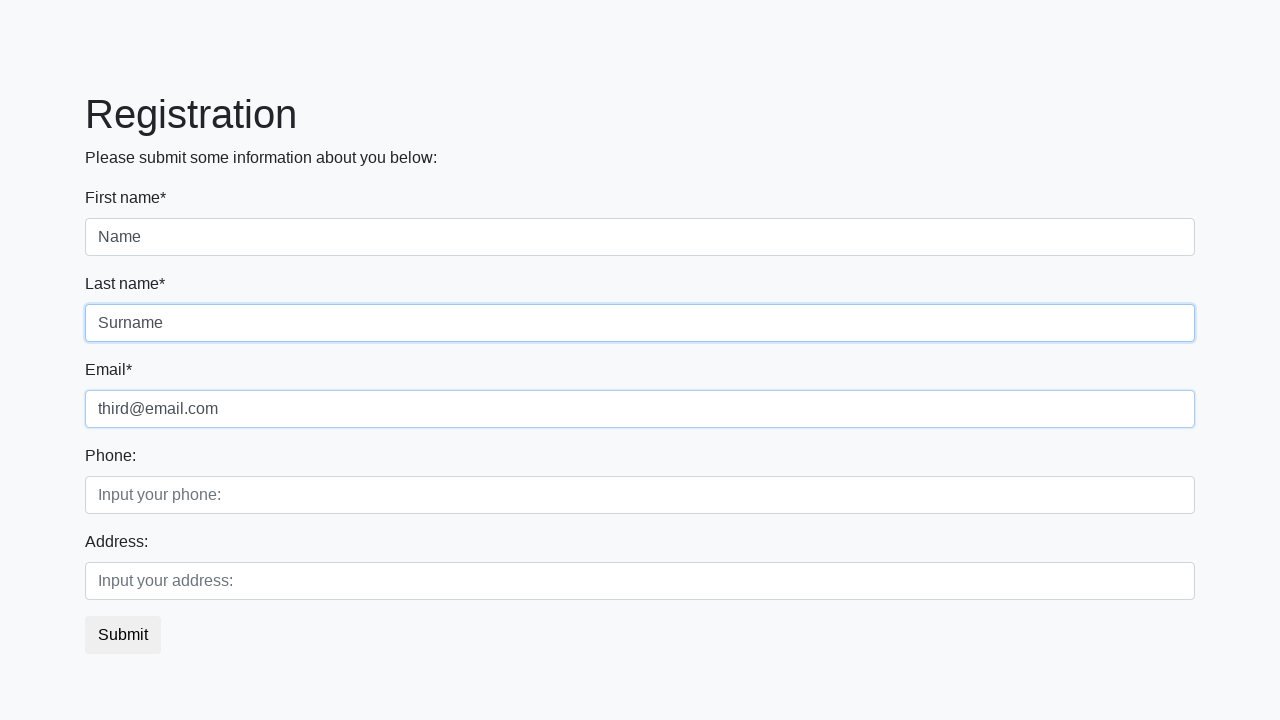

Clicked register button at (123, 635) on button.btn
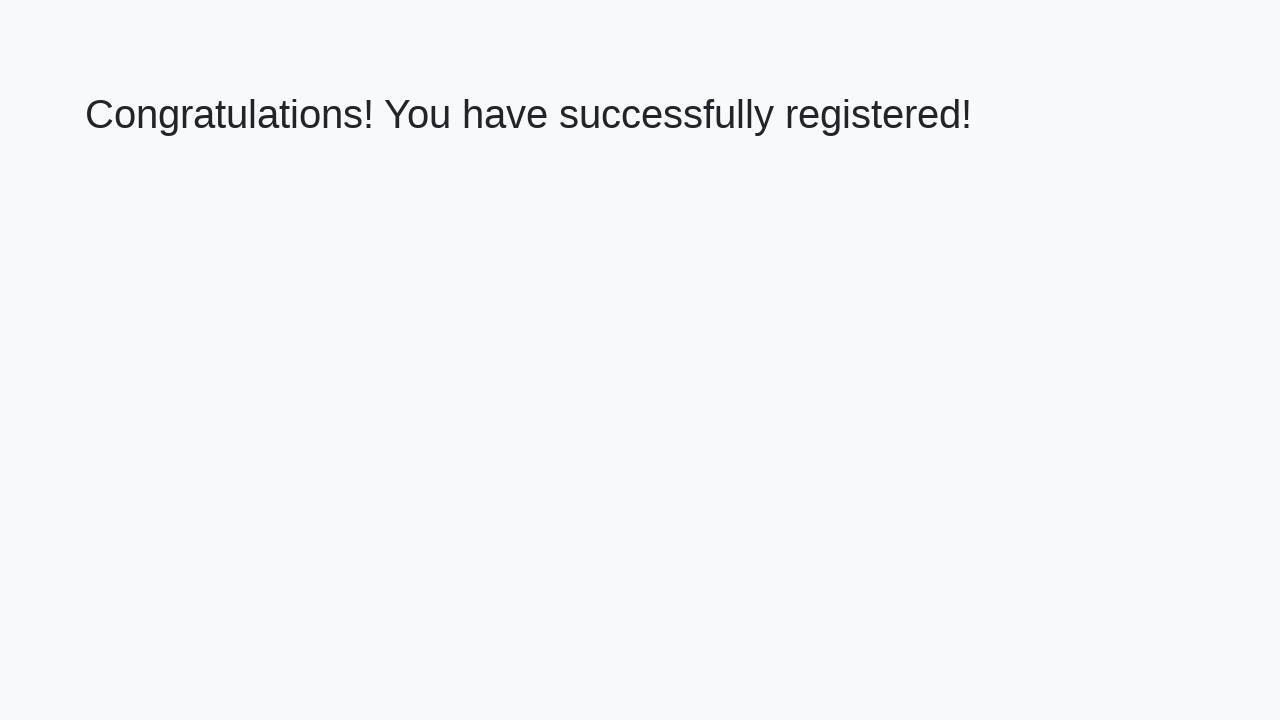

Registration confirmation heading loaded
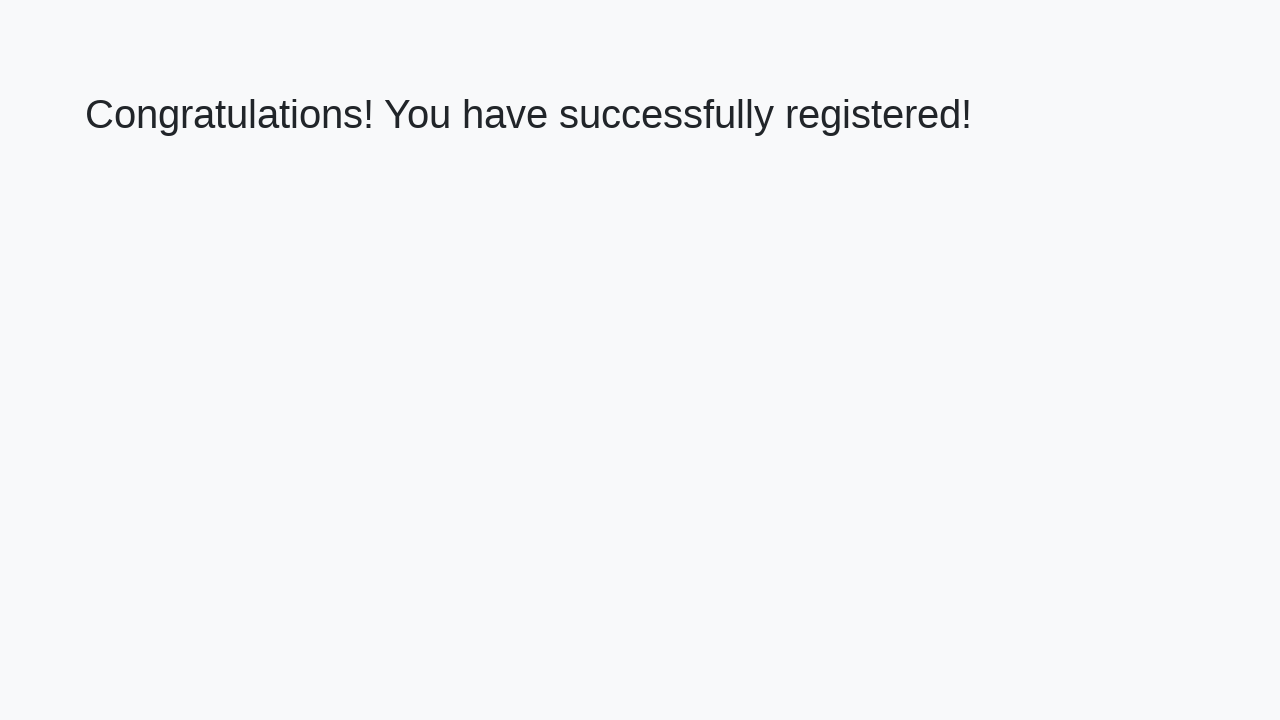

Verified success message: 'Congratulations! You have successfully registered!'
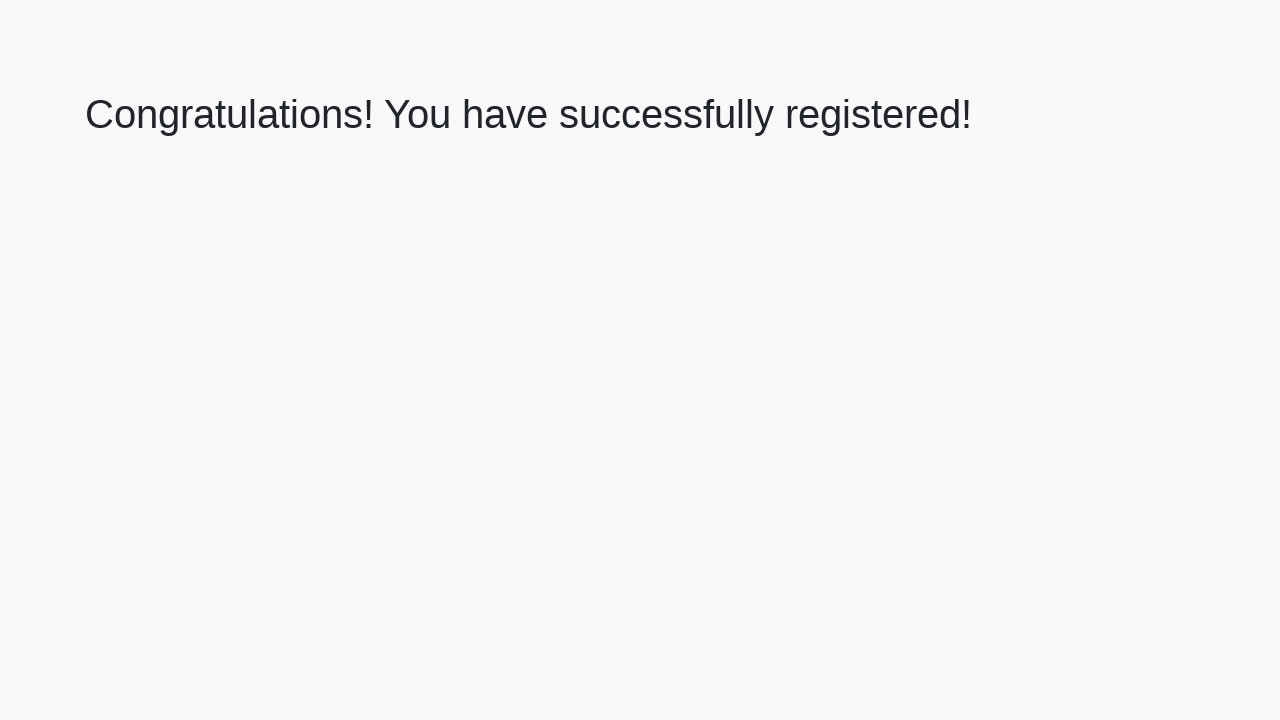

Registration assertion passed successfully
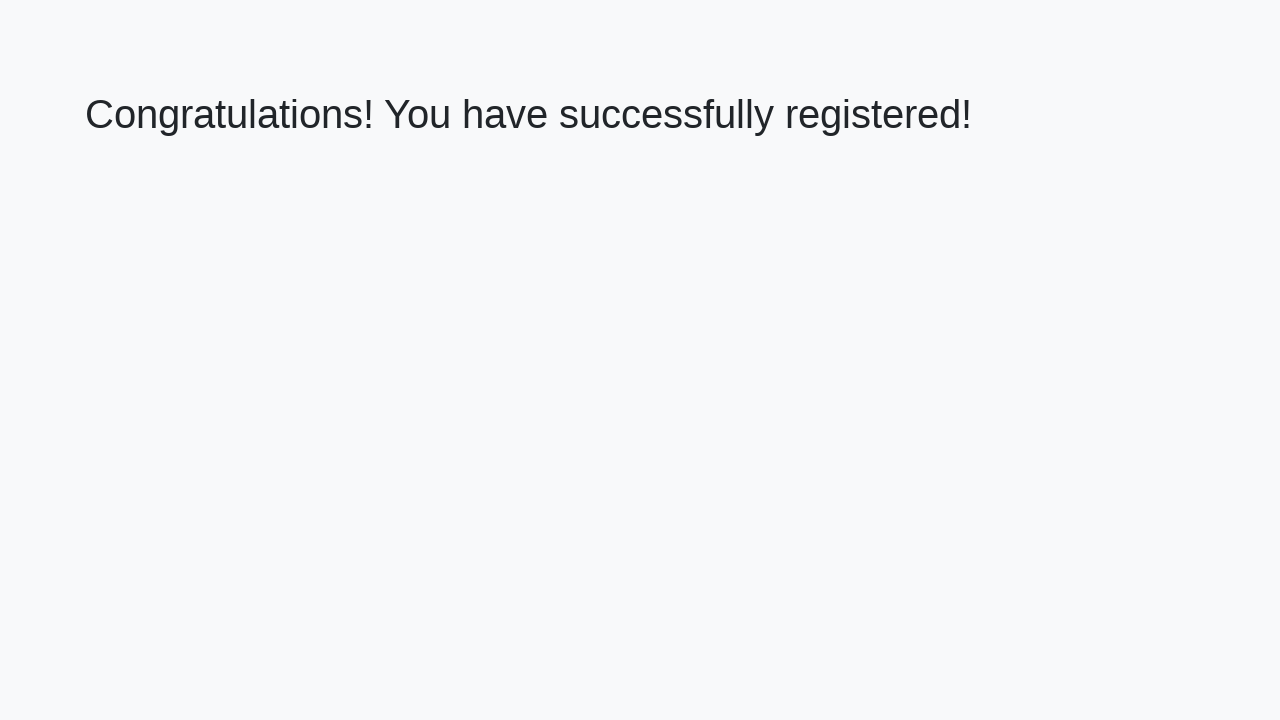

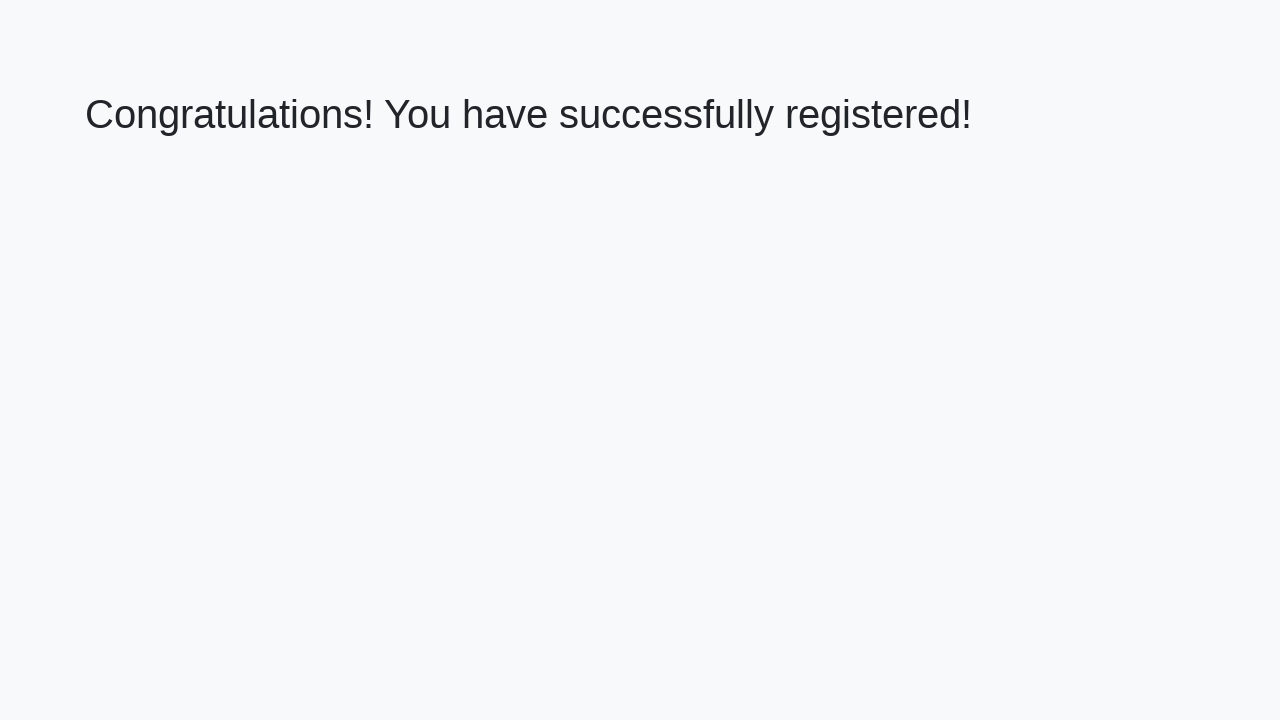